Tests that Clear completed button is hidden when no items are completed

Starting URL: https://demo.playwright.dev/todomvc

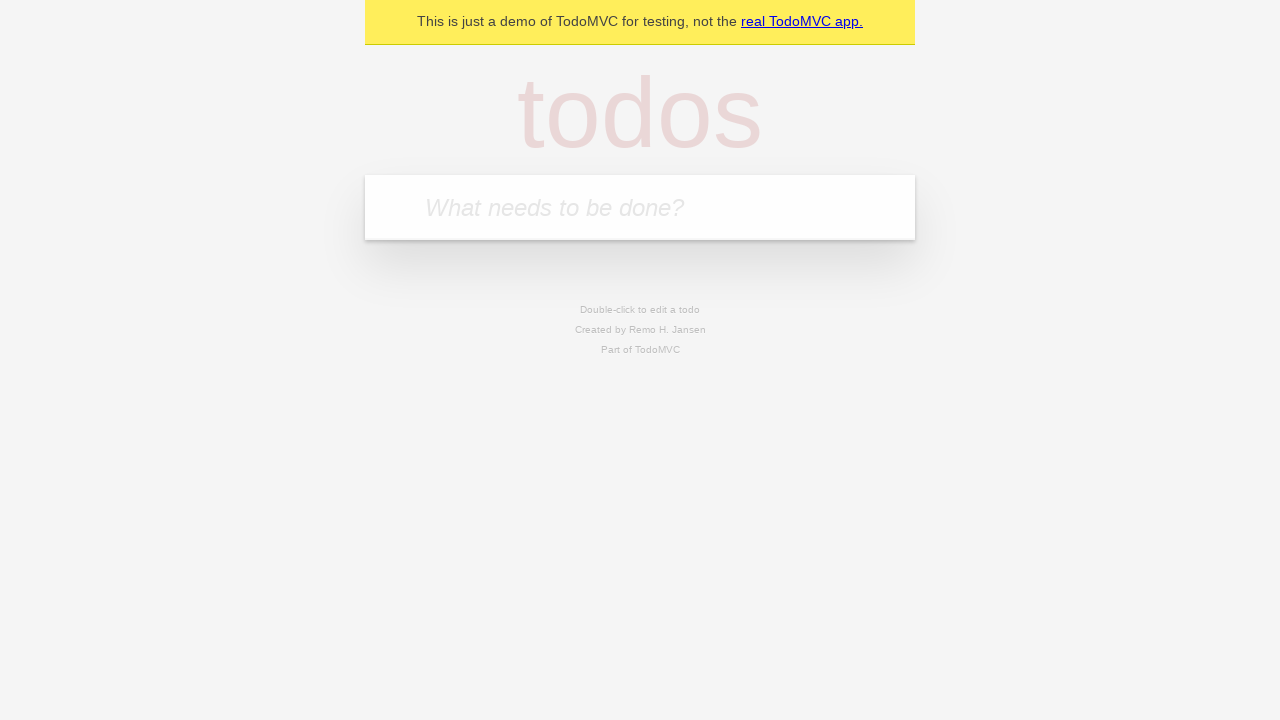

Filled todo input with 'buy some cheese' on internal:attr=[placeholder="What needs to be done?"i]
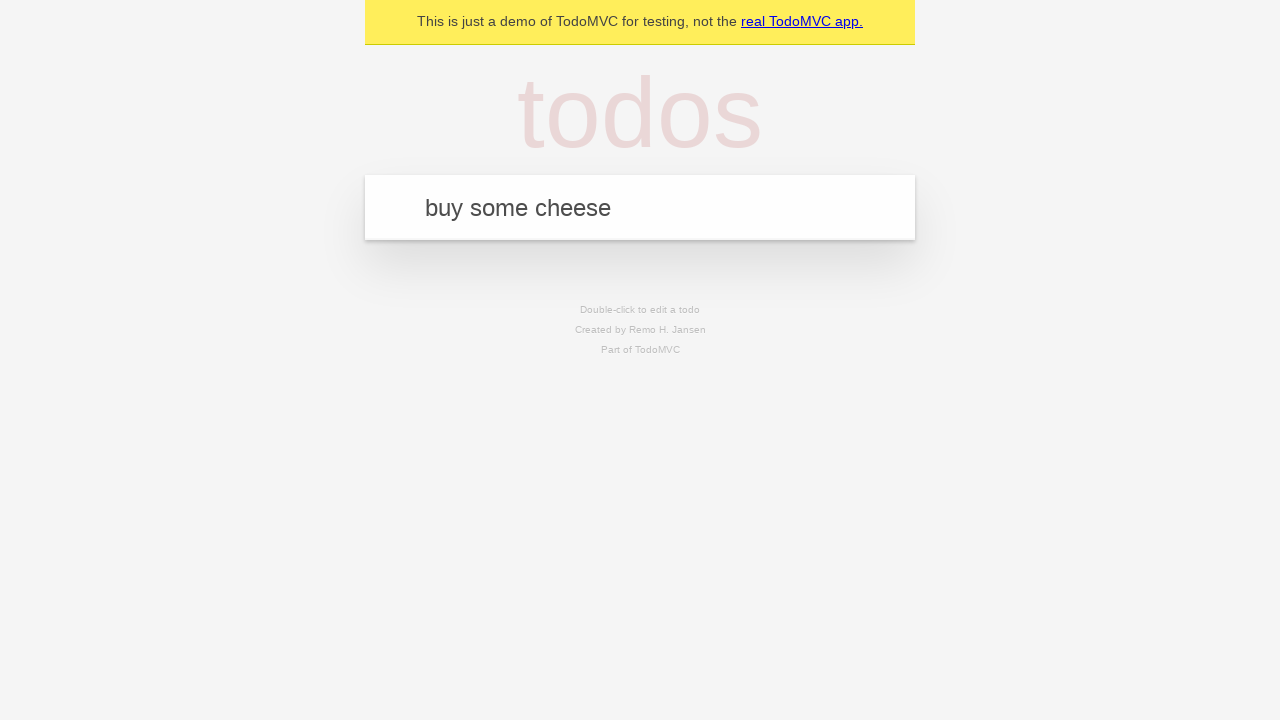

Pressed Enter to add todo 'buy some cheese' on internal:attr=[placeholder="What needs to be done?"i]
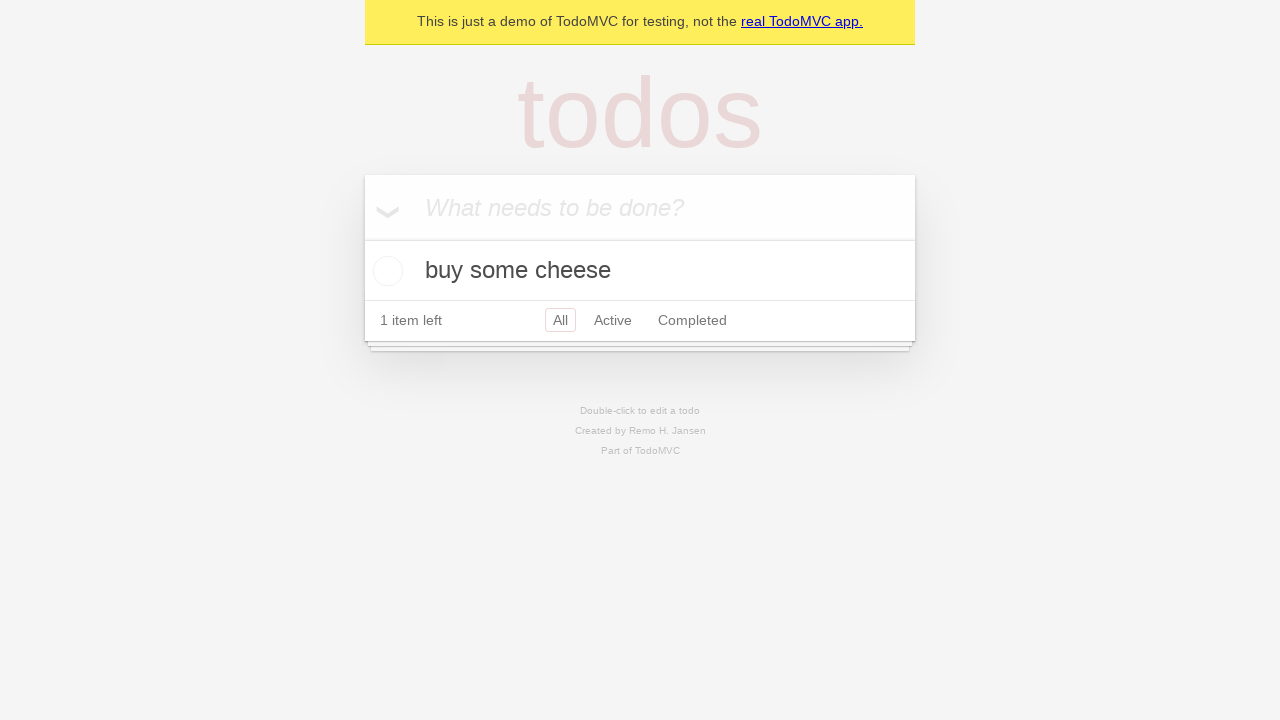

Filled todo input with 'feed the cat' on internal:attr=[placeholder="What needs to be done?"i]
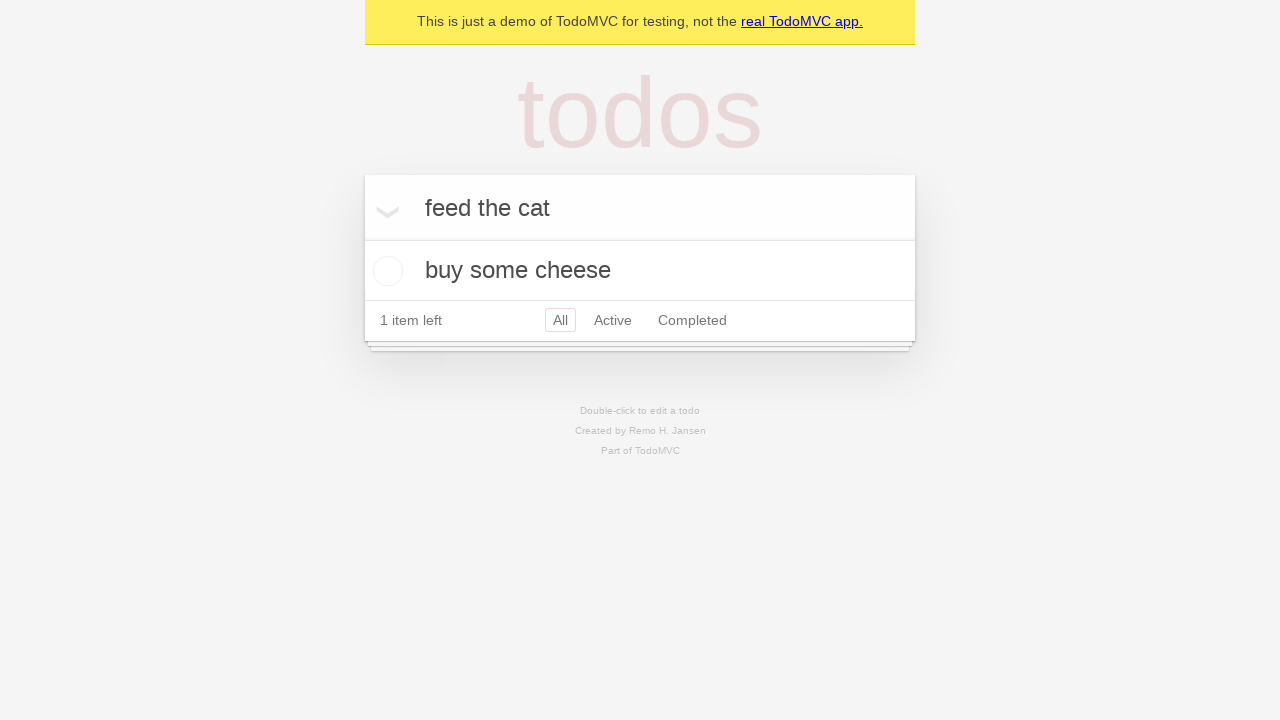

Pressed Enter to add todo 'feed the cat' on internal:attr=[placeholder="What needs to be done?"i]
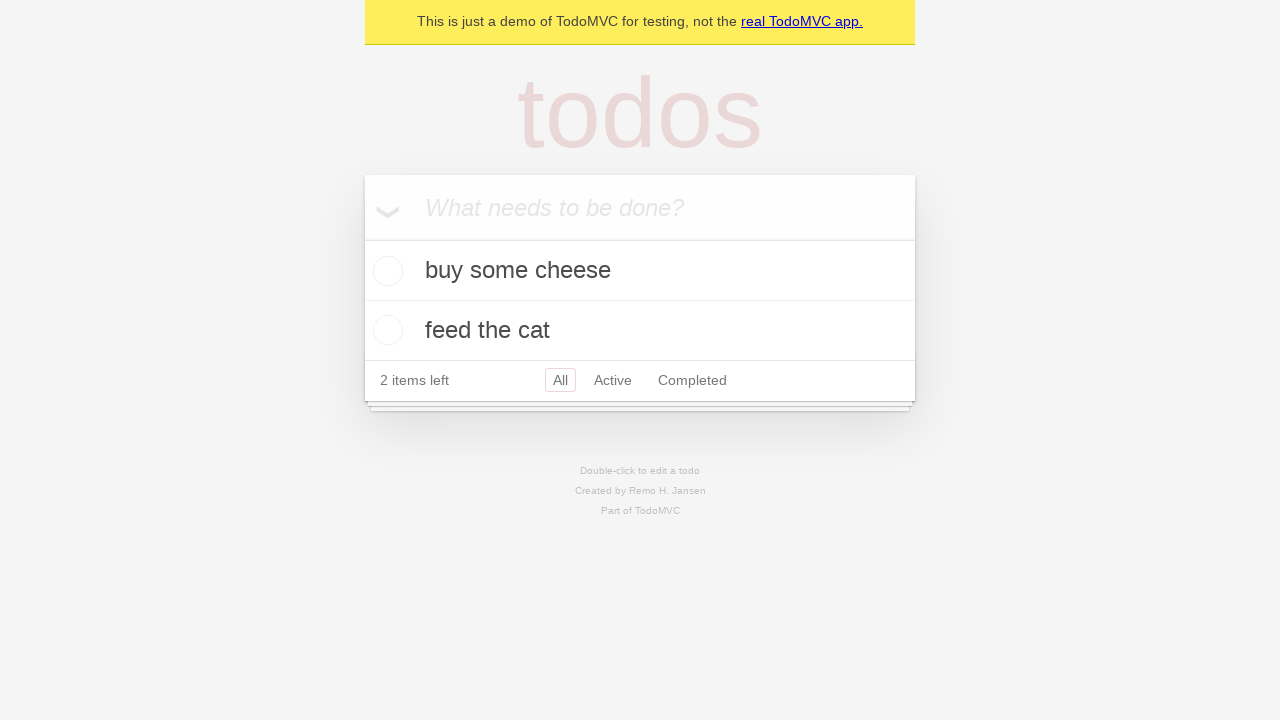

Filled todo input with 'book a doctors appointment' on internal:attr=[placeholder="What needs to be done?"i]
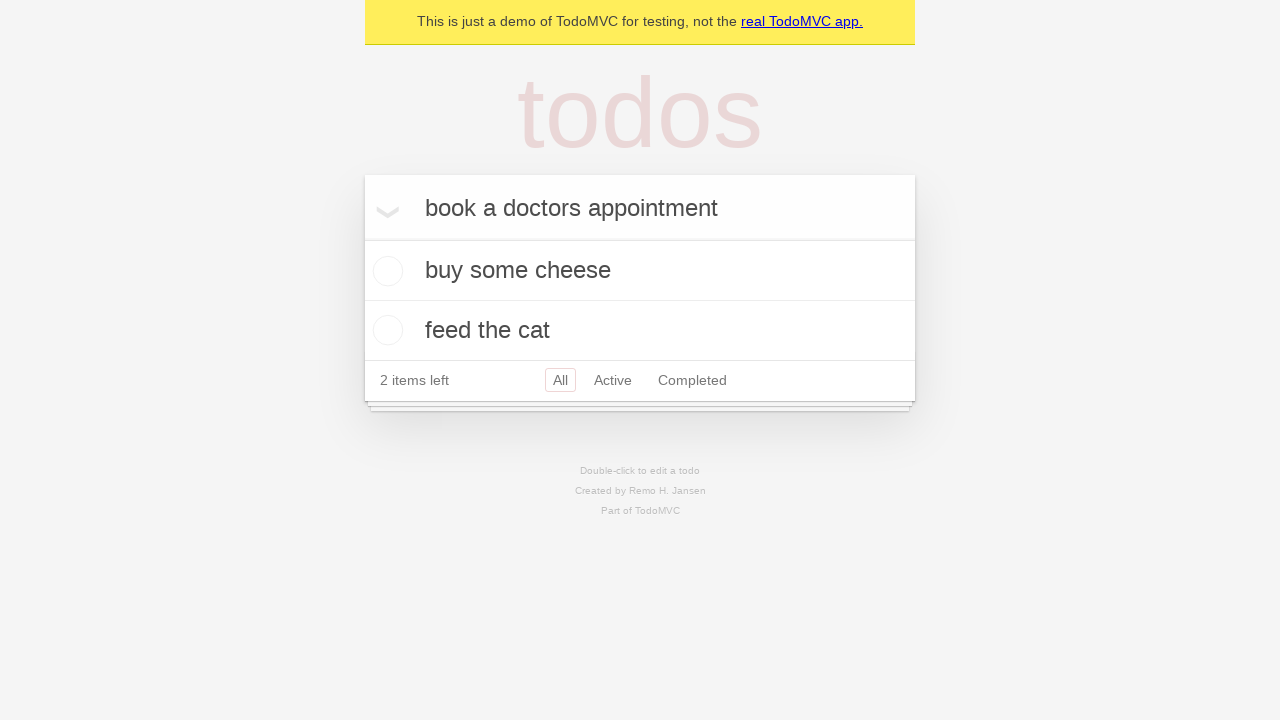

Pressed Enter to add todo 'book a doctors appointment' on internal:attr=[placeholder="What needs to be done?"i]
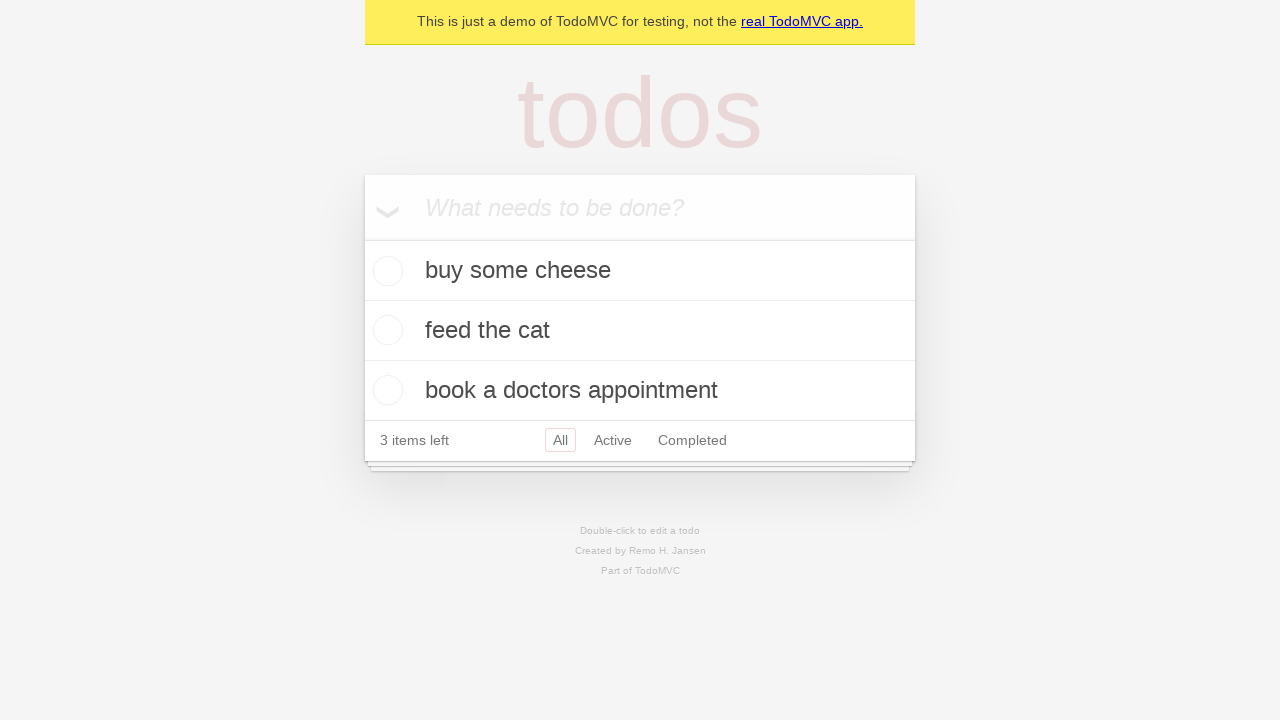

Waited for all 3 todos to be created
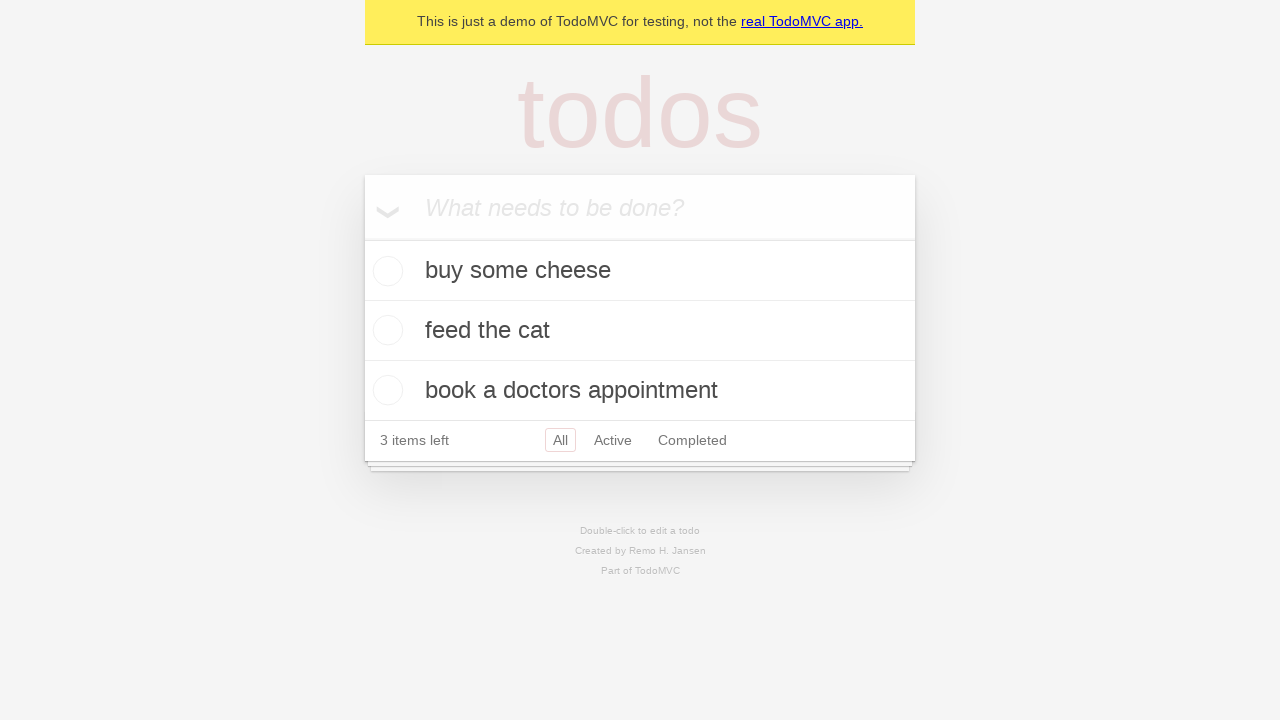

Checked the first todo item as completed at (385, 271) on .todo-list li .toggle >> nth=0
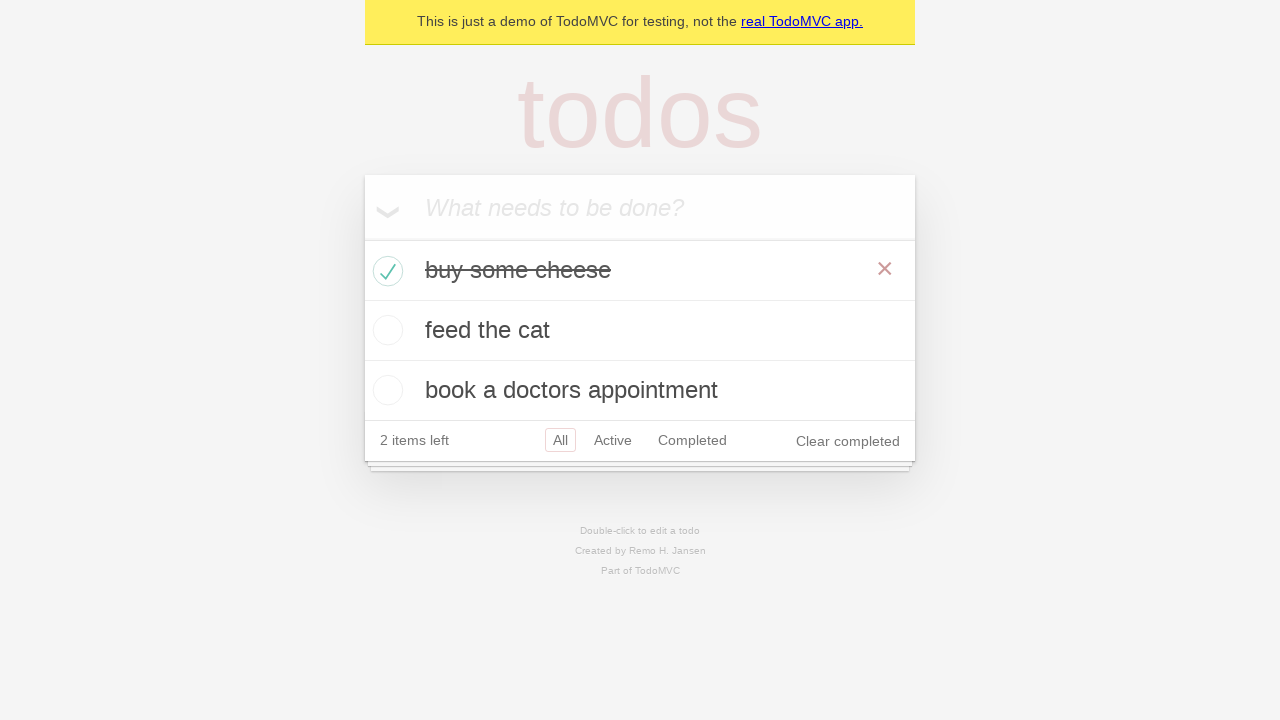

Clicked the 'Clear completed' button at (848, 441) on internal:role=button[name="Clear completed"i]
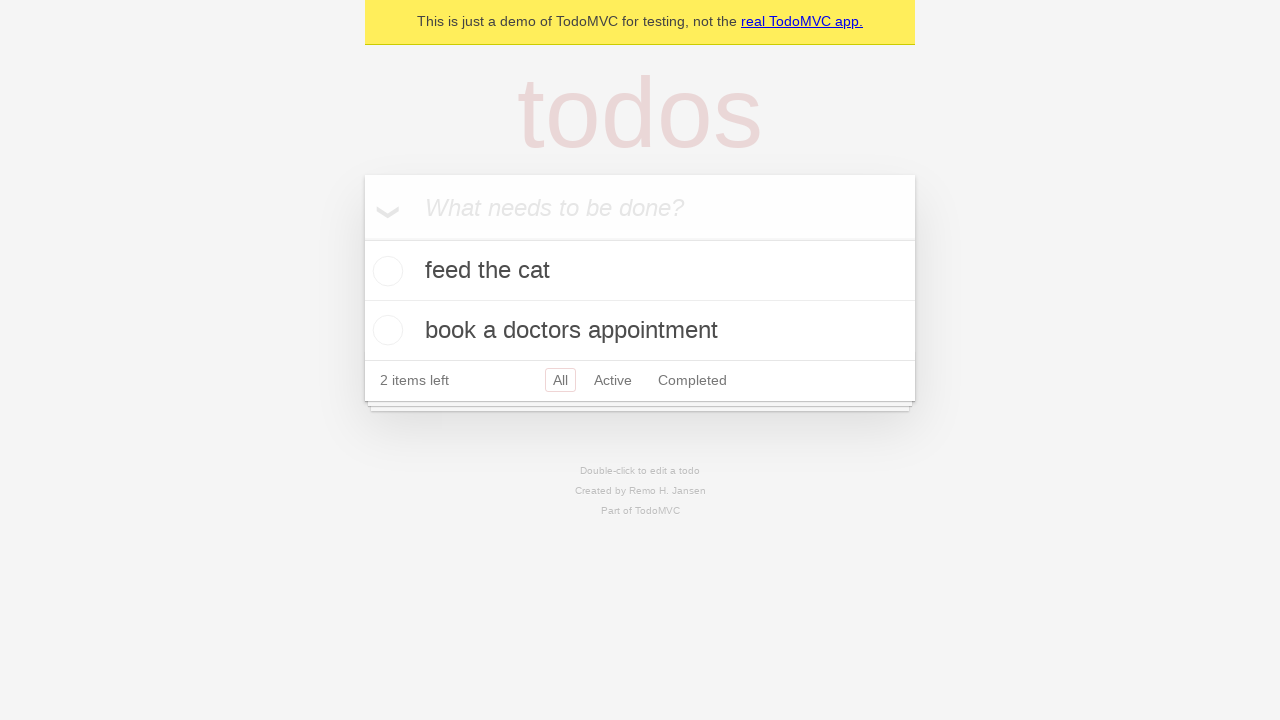

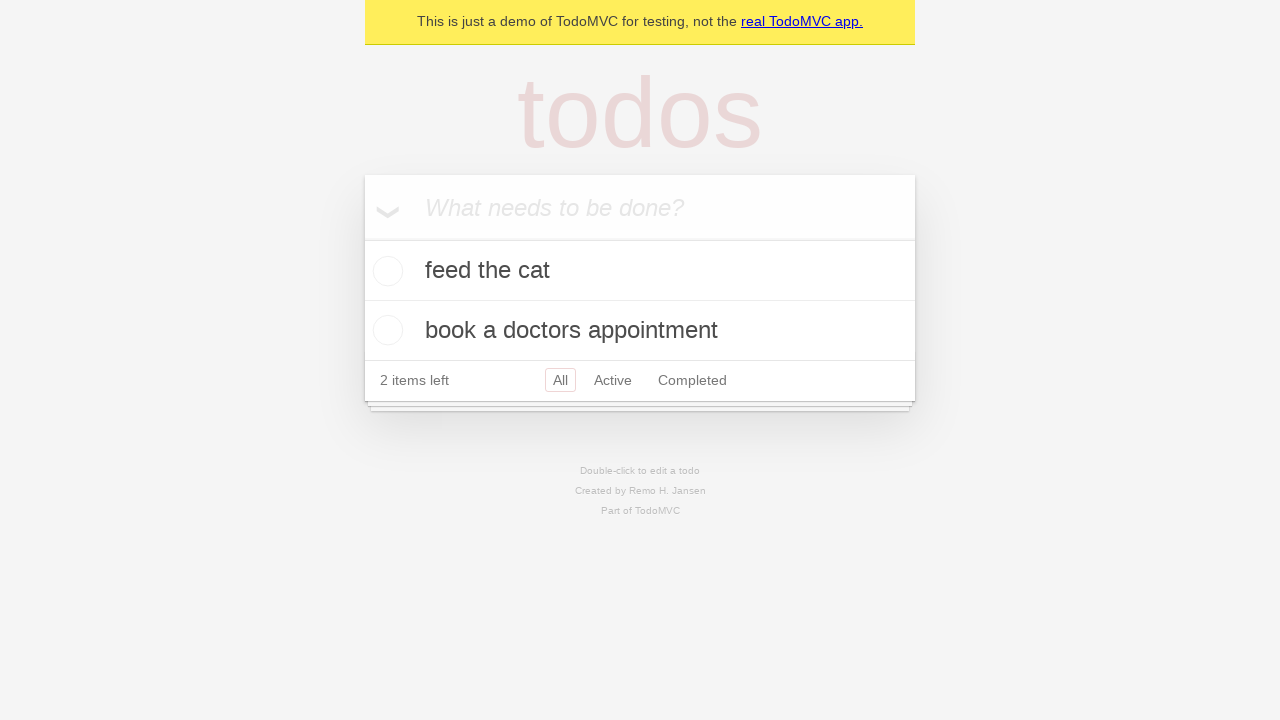